Tests checkbox and radio button interactions on a form by selecting multiple options

Starting URL: https://theautomationzone.blogspot.com/2020/07/mix-of-basic-webelements.html

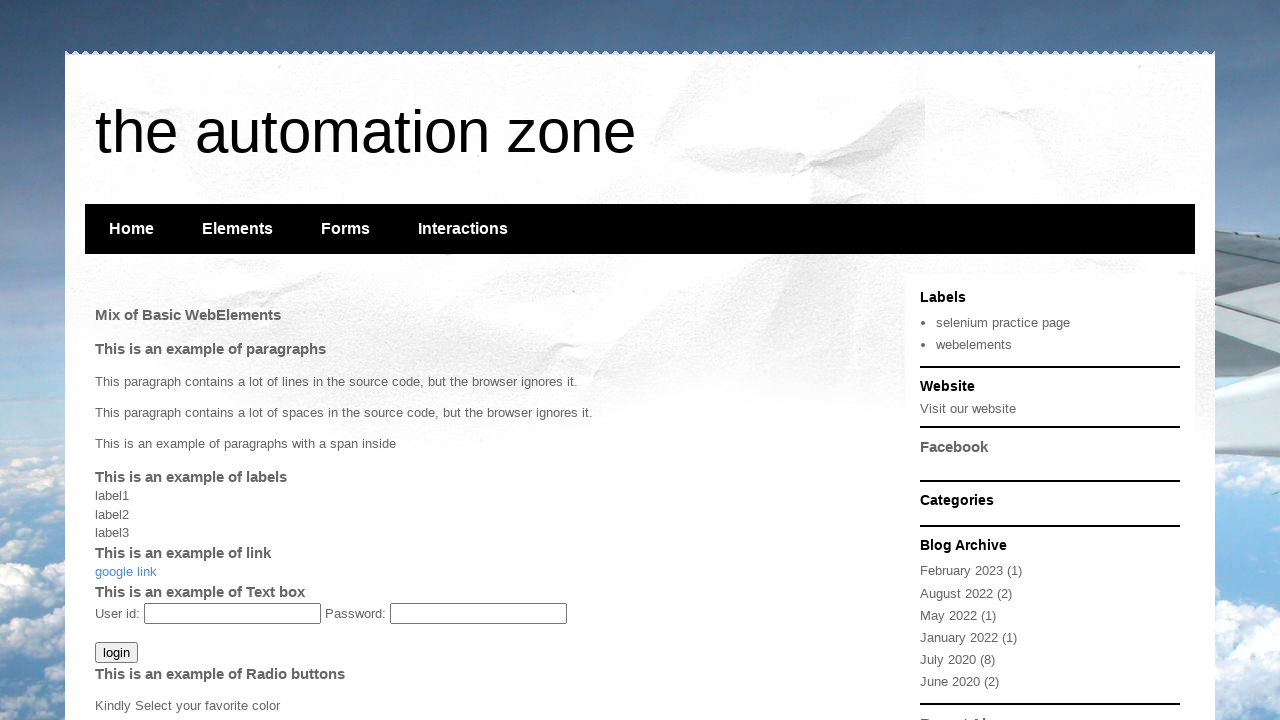

Clicked red radio button at (106, 361) on #red
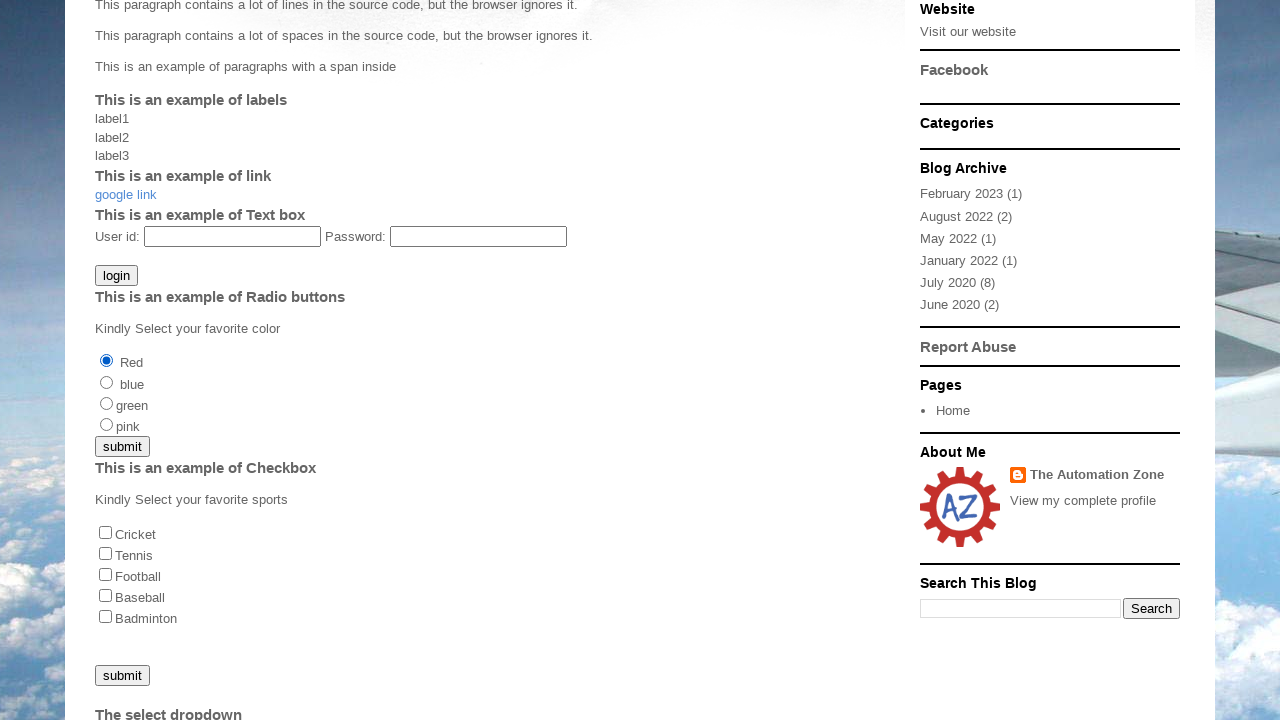

Clicked green radio button at (106, 403) on #green
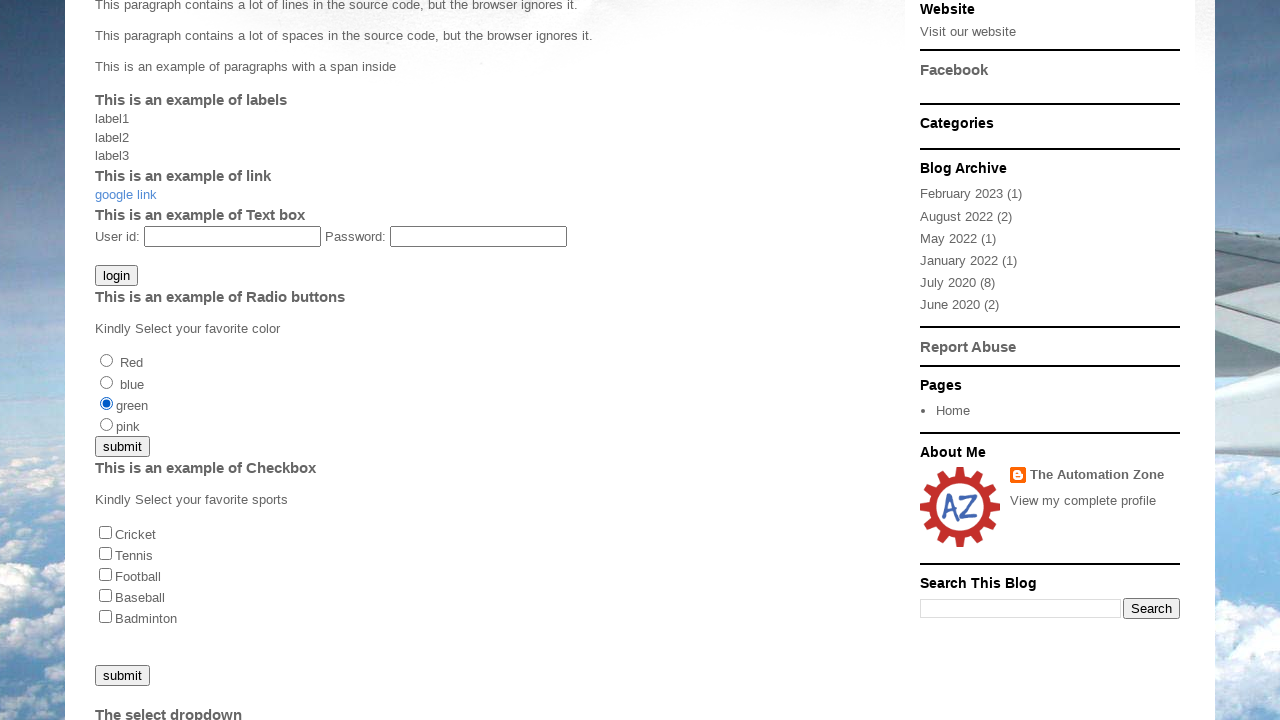

Checked baseball checkbox at (106, 596) on #baseball
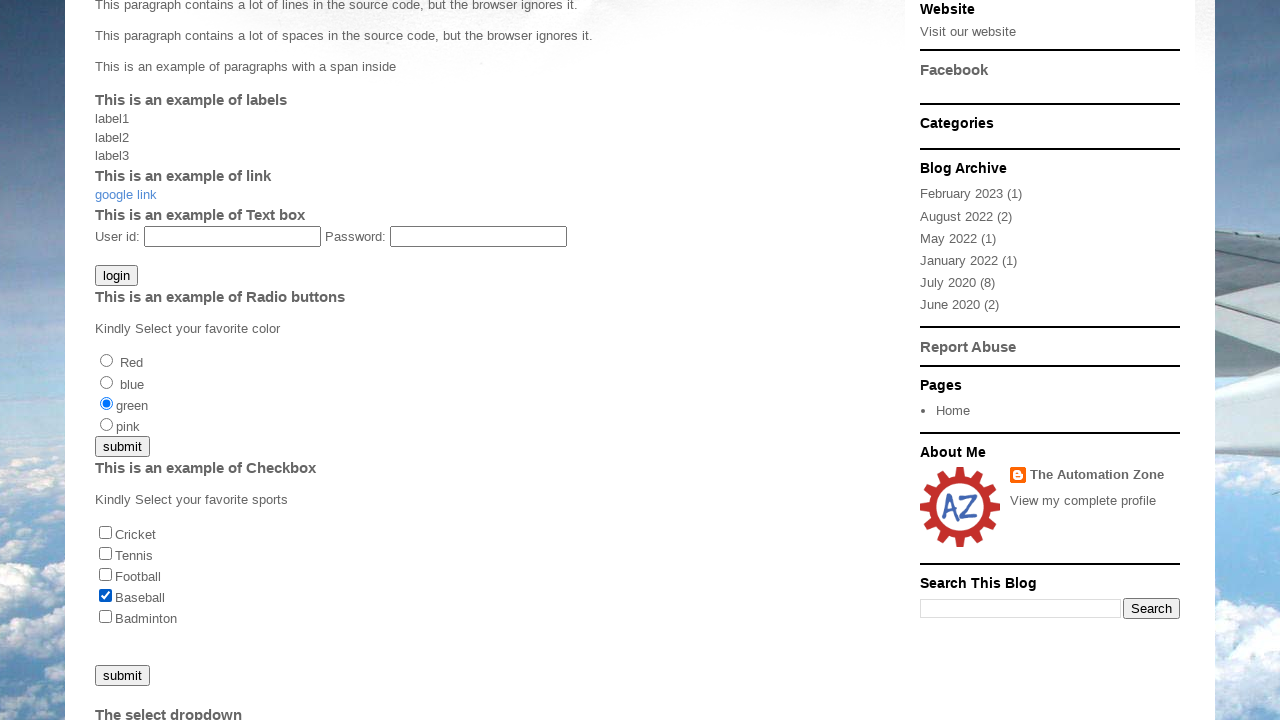

Checked tennis checkbox at (106, 553) on #tennis
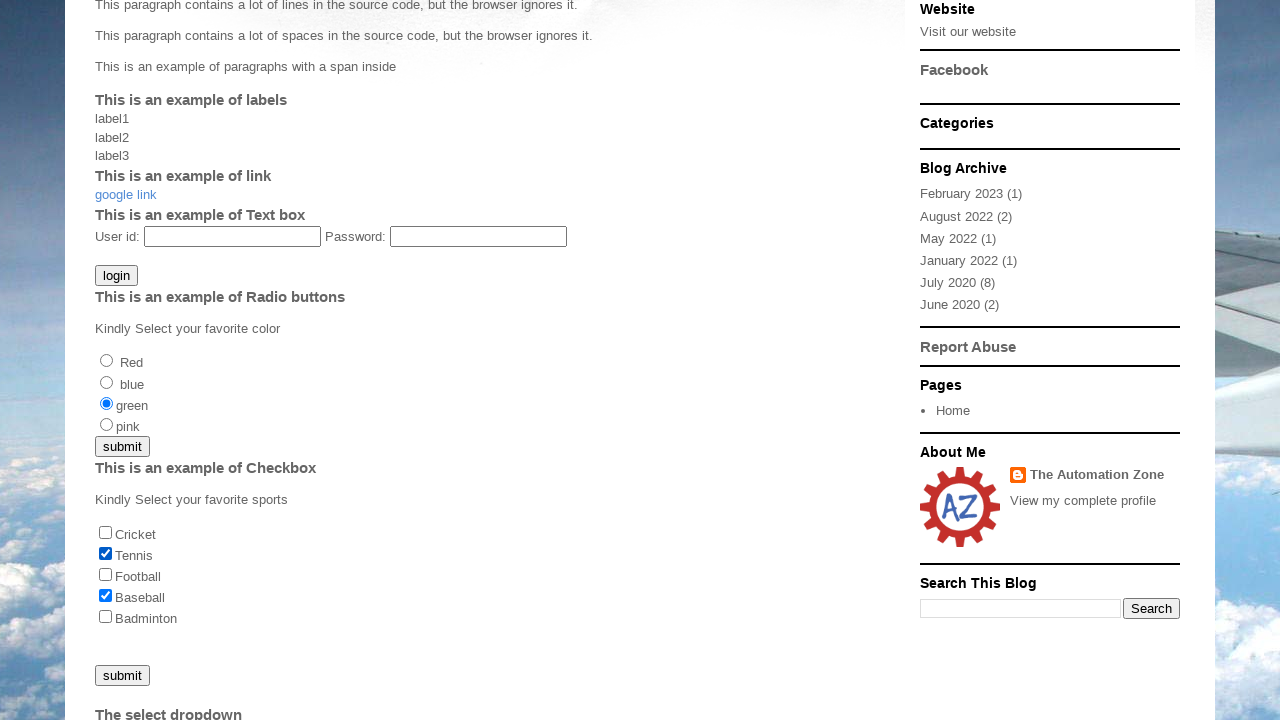

Checked football checkbox at (106, 574) on #football
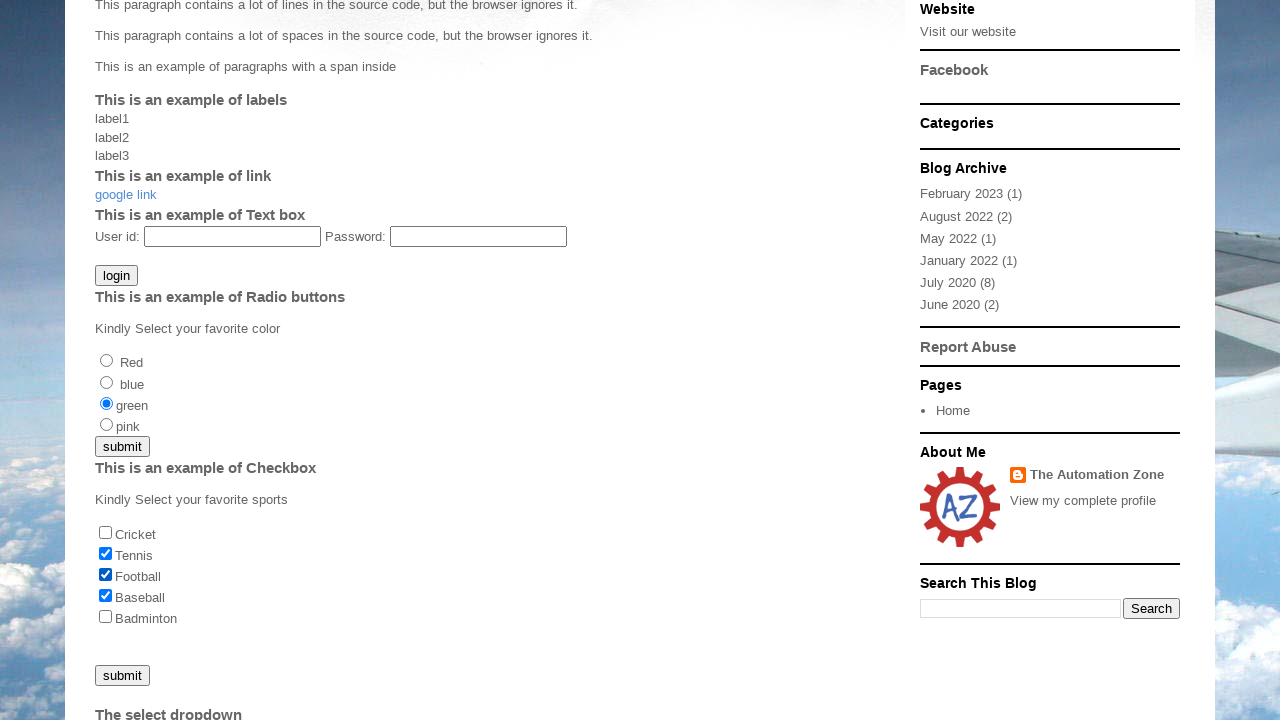

Checked cricket checkbox at (106, 532) on #cricket
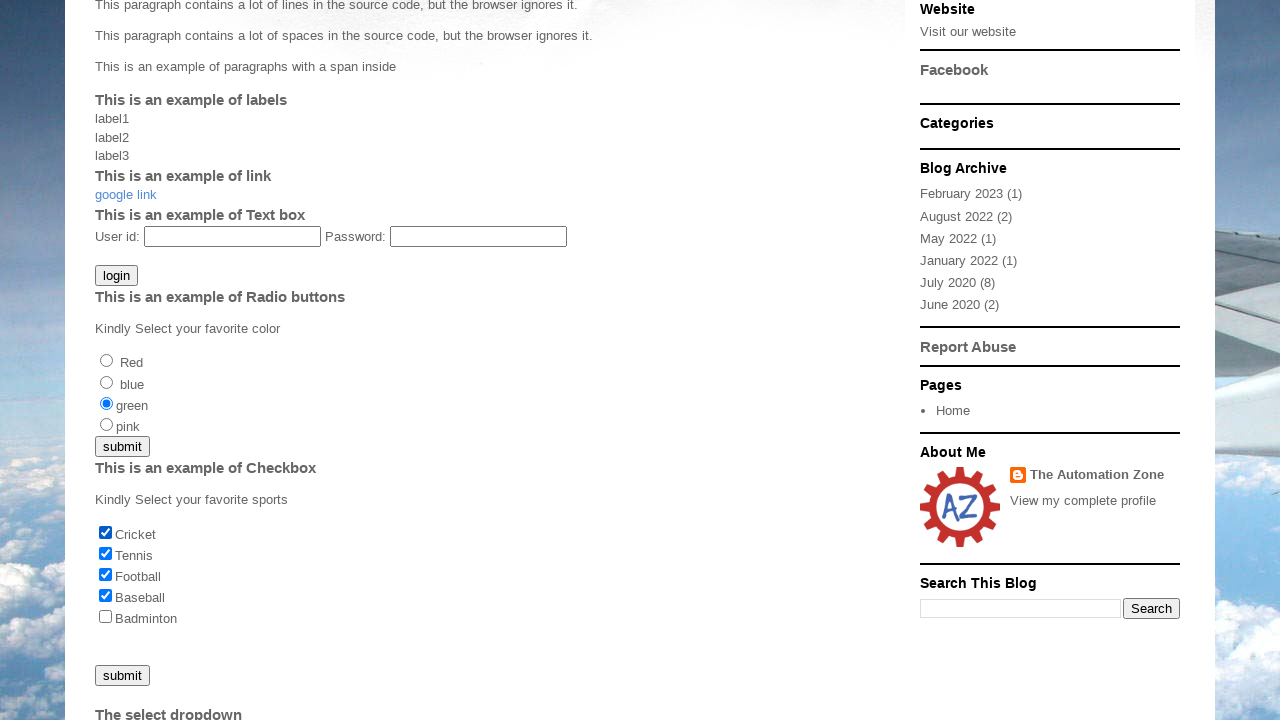

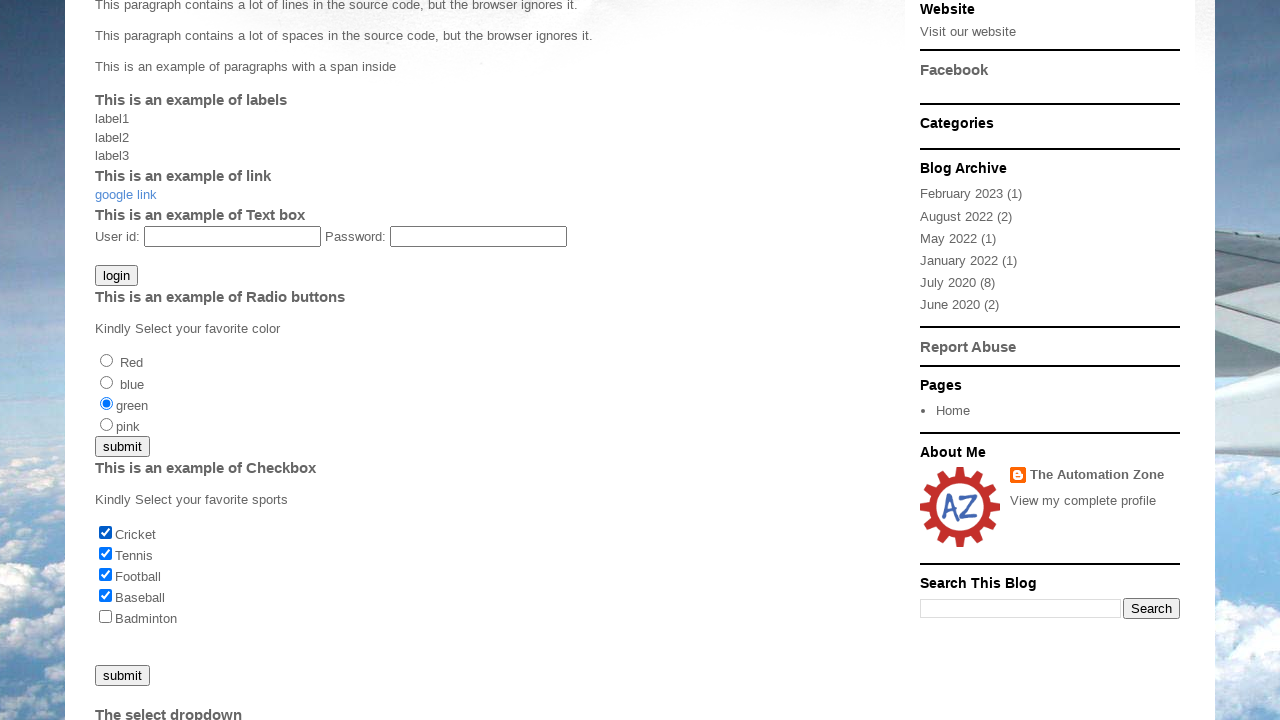